Tests JavaScript alert handling by interacting with different types of alerts - accepting a simple alert, dismissing a confirm dialog, and entering text in a prompt dialog

Starting URL: https://syntaxprojects.com/javascript-alert-box-demo.php

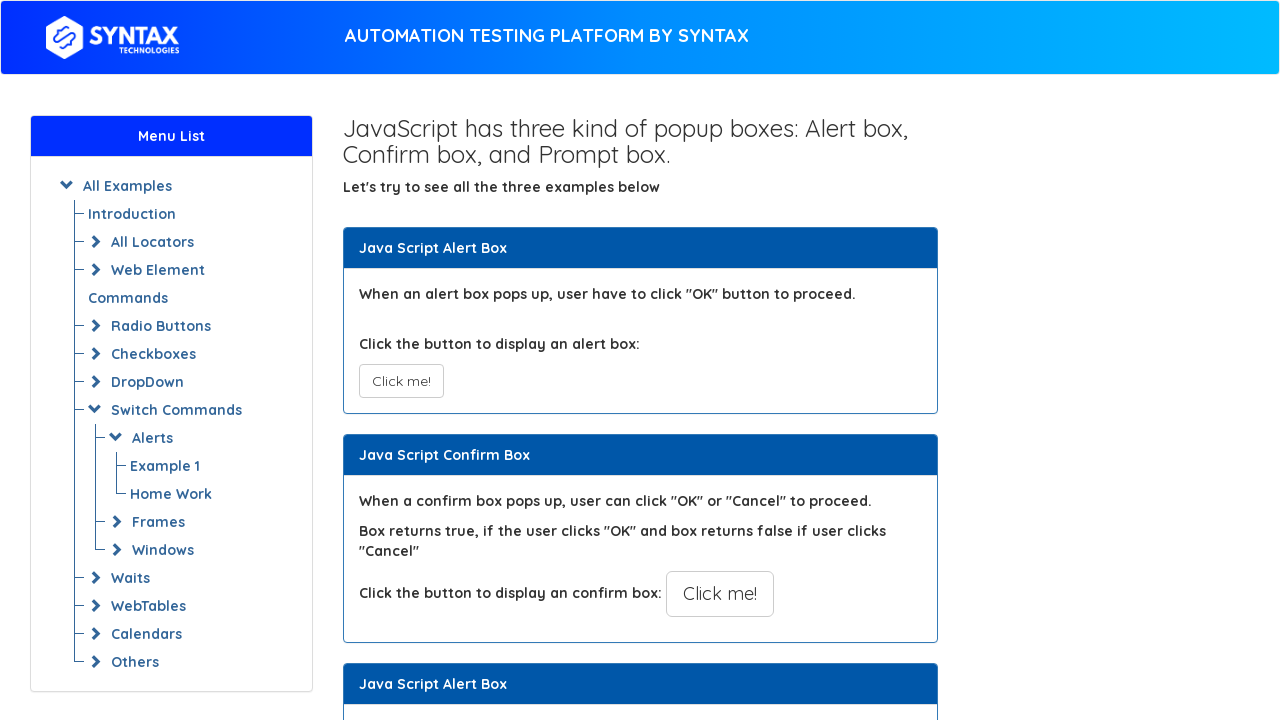

Clicked button to trigger simple alert at (401, 381) on xpath=//button[@onclick='myAlertFunction()']
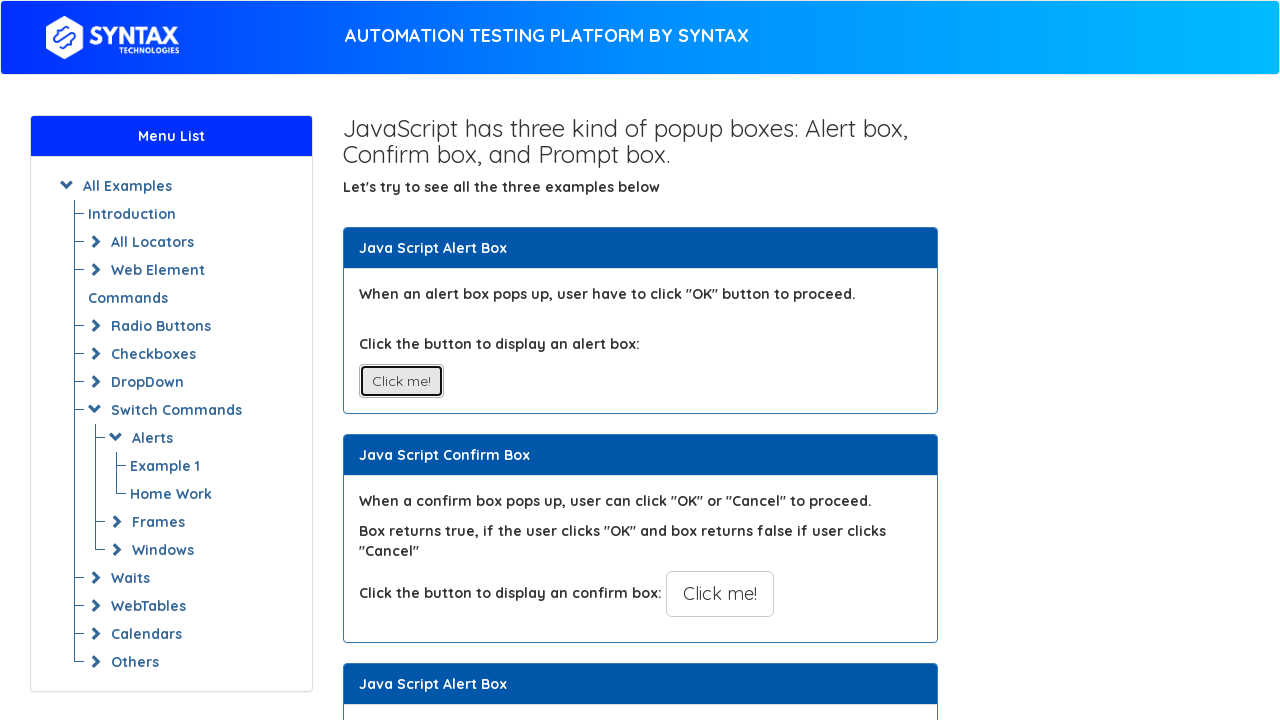

Set up dialog handler to accept alerts
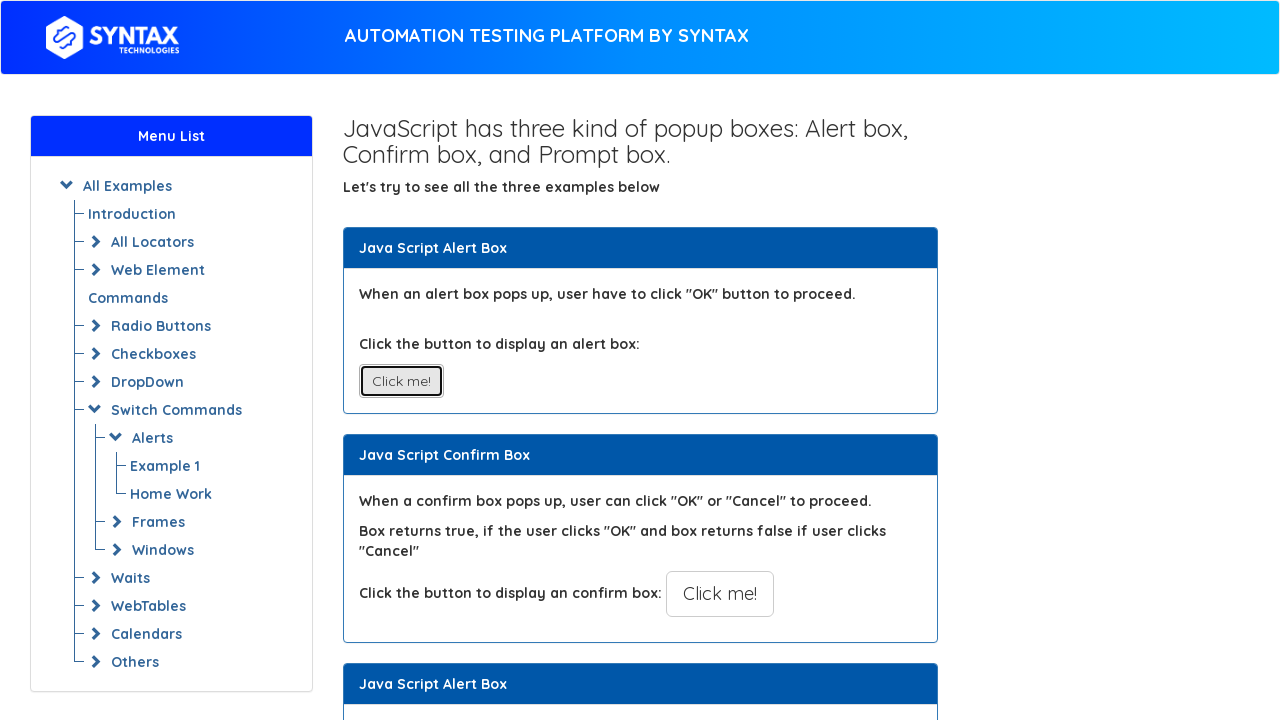

Waited for simple alert to be accepted
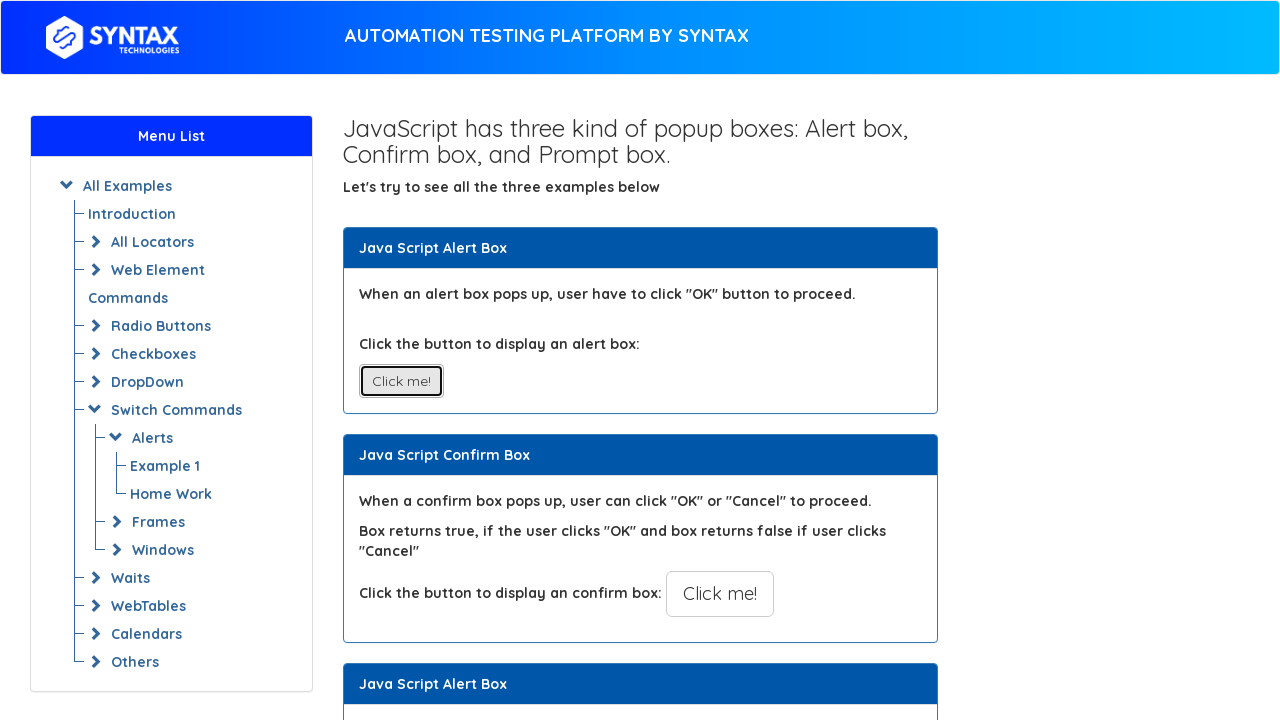

Clicked button to trigger confirm dialog at (720, 594) on xpath=//button[@onclick='myConfirmFunction()']
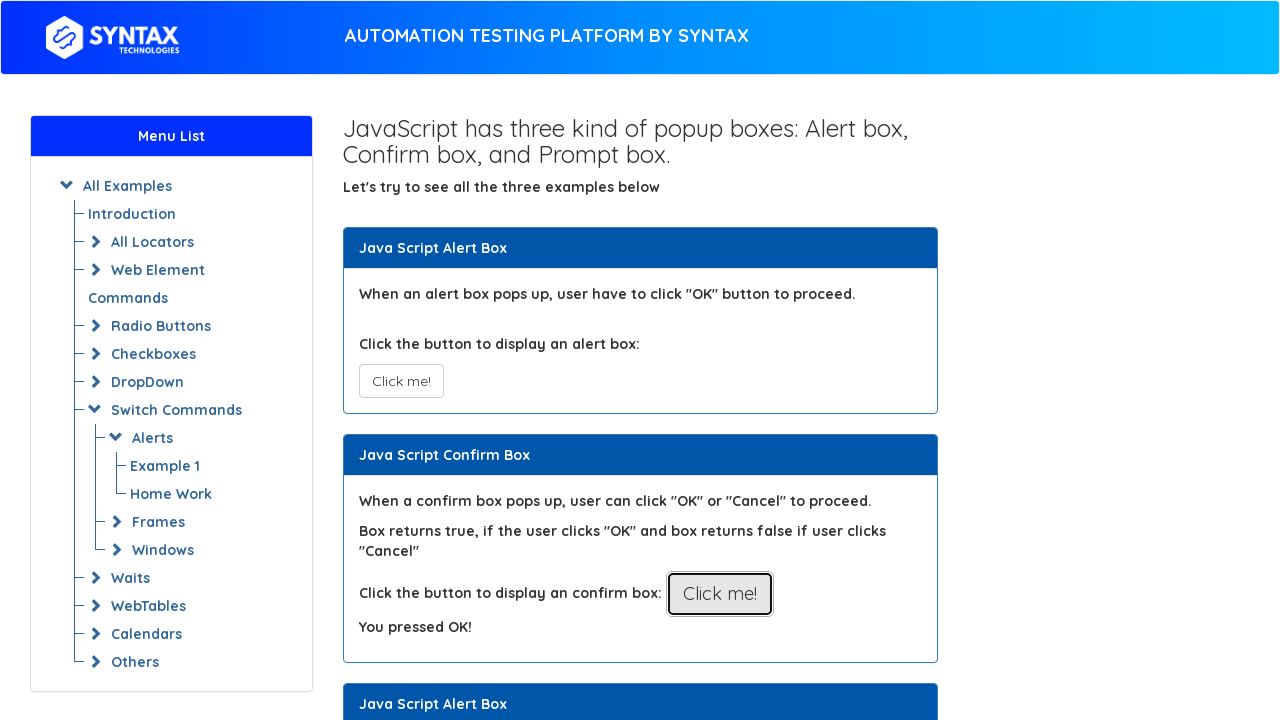

Set up dialog handler to dismiss confirm dialog
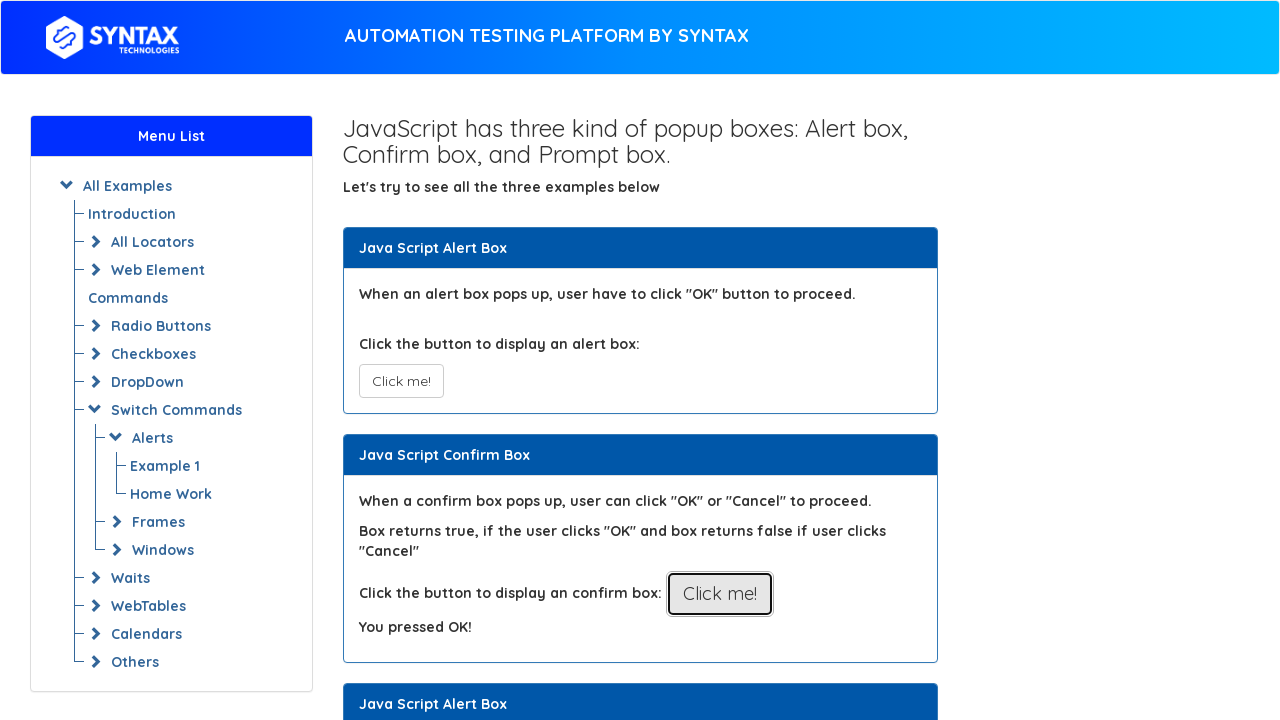

Waited for confirm dialog to be dismissed
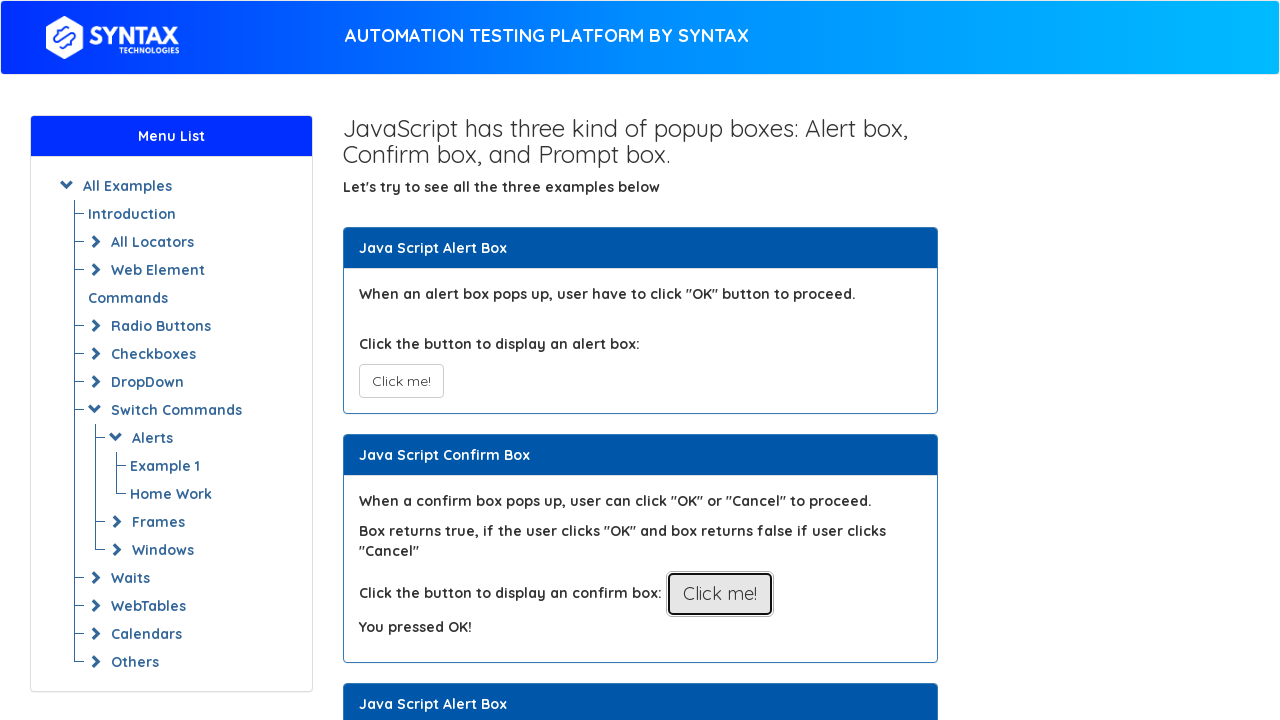

Clicked button to trigger prompt dialog at (714, 360) on xpath=//button[@onclick='myPromptFunction()']
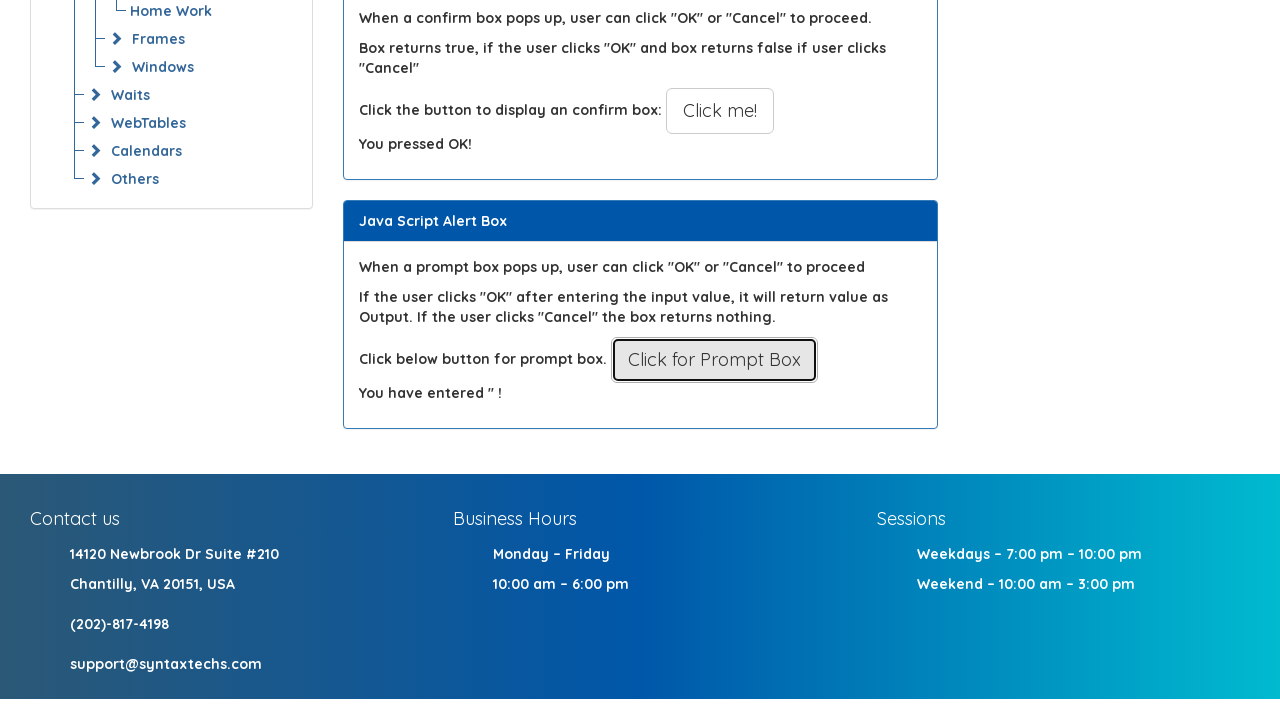

Set up dialog handler to accept prompt with text 'Hello!'
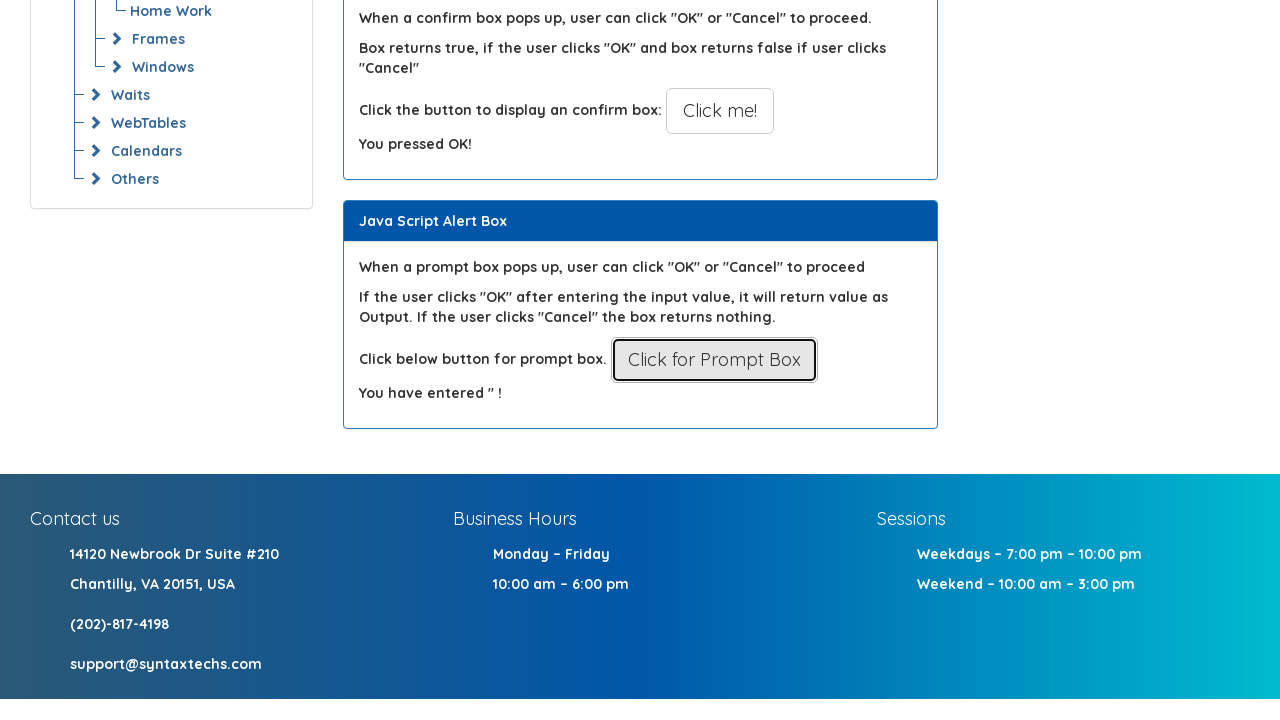

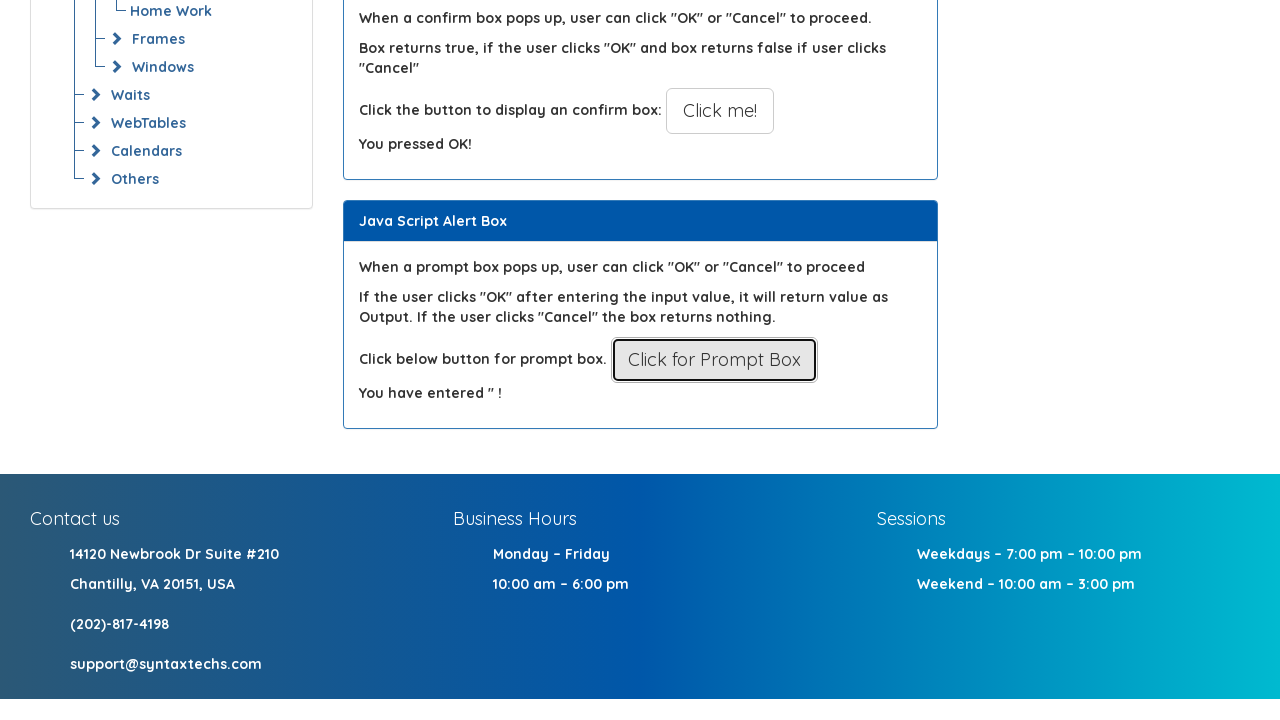